Tests filtering to display only completed items by clicking the Completed link.

Starting URL: https://demo.playwright.dev/todomvc

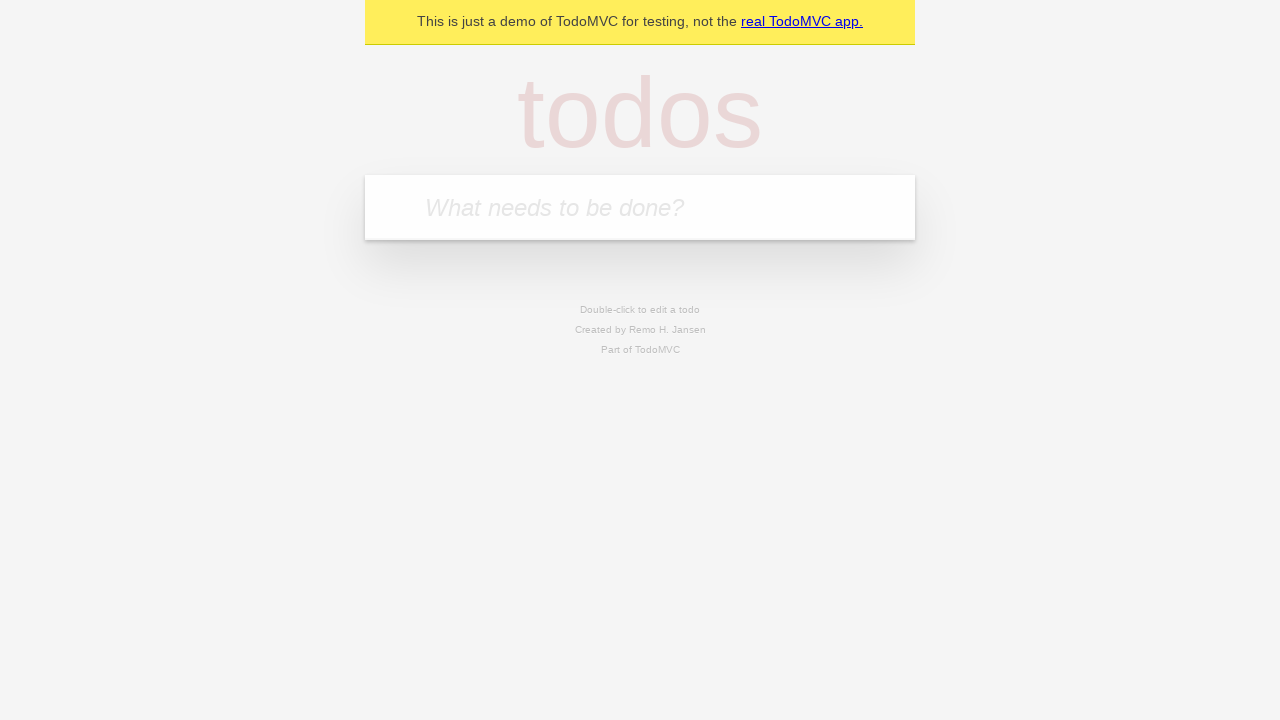

Filled todo input with 'buy some cheese' on internal:attr=[placeholder="What needs to be done?"i]
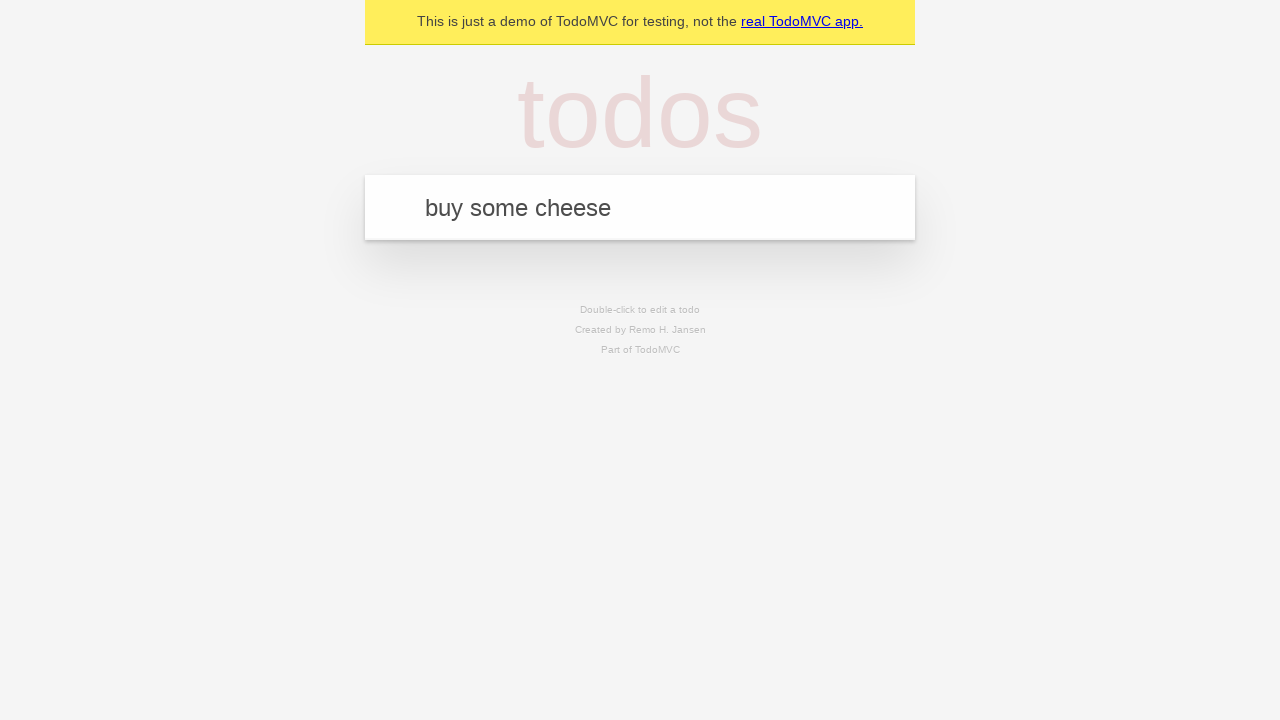

Pressed Enter to add 'buy some cheese' todo on internal:attr=[placeholder="What needs to be done?"i]
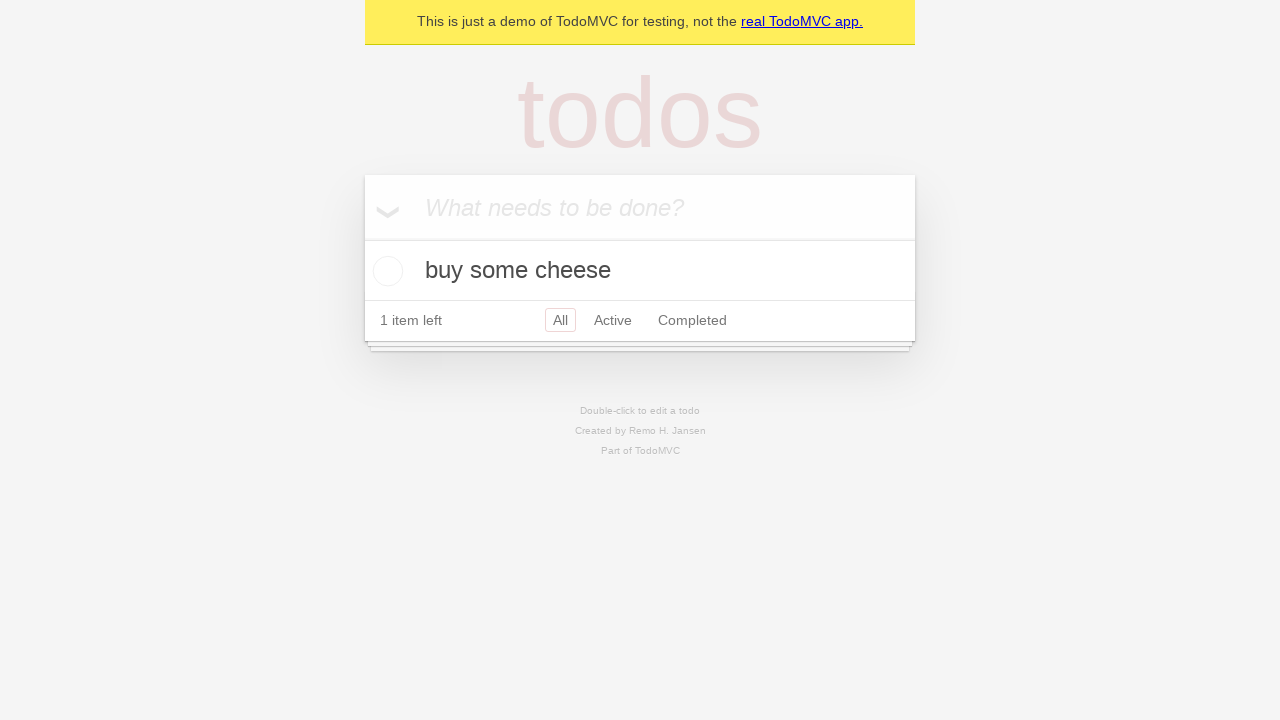

Filled todo input with 'feed the cat' on internal:attr=[placeholder="What needs to be done?"i]
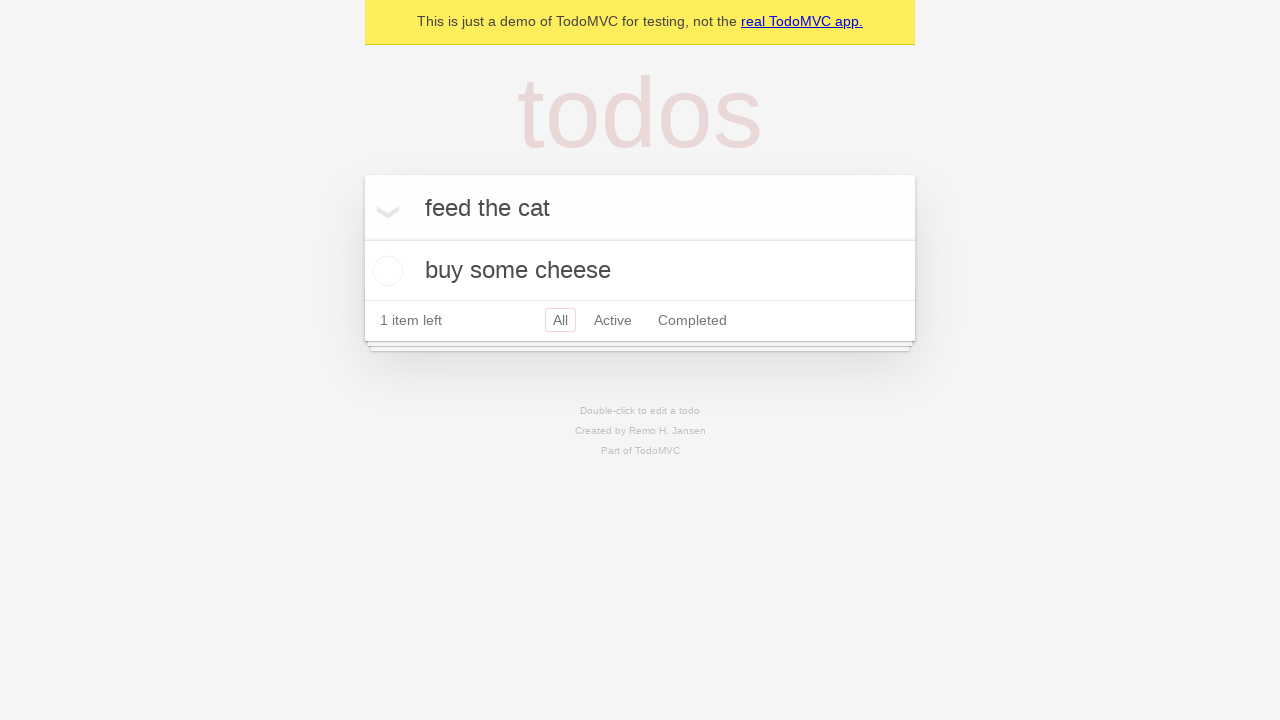

Pressed Enter to add 'feed the cat' todo on internal:attr=[placeholder="What needs to be done?"i]
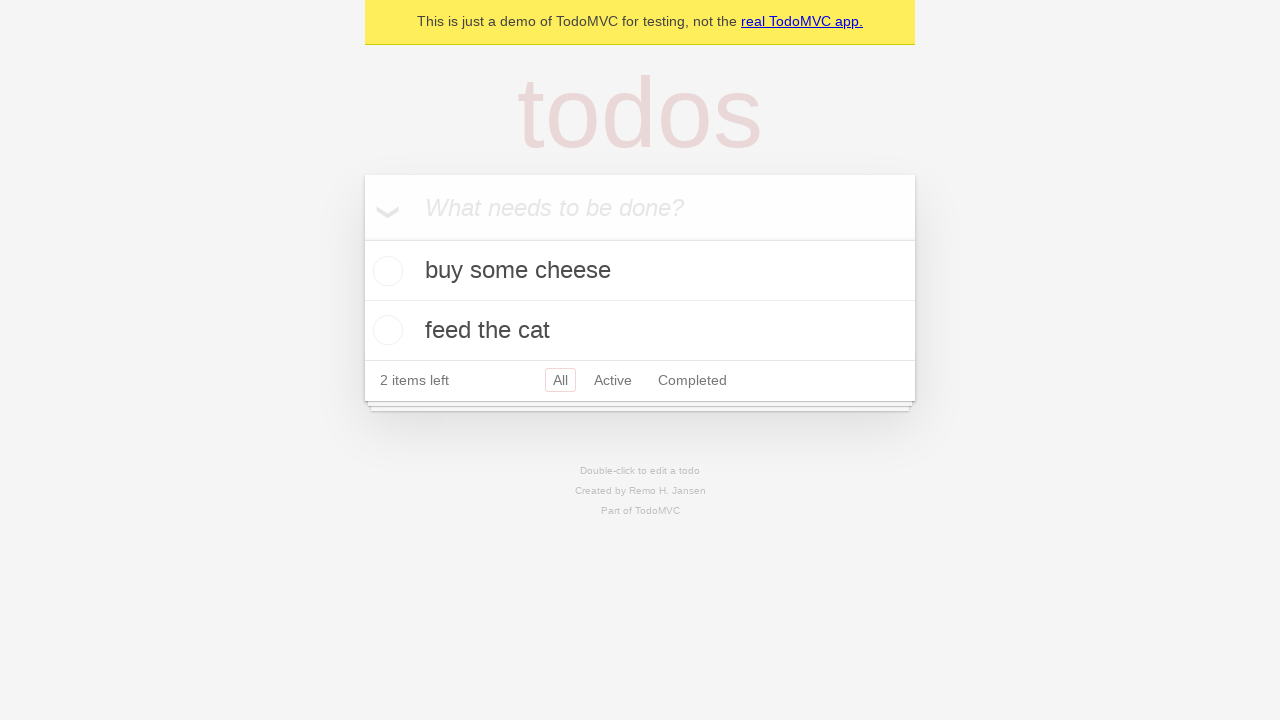

Filled todo input with 'book a doctors appointment' on internal:attr=[placeholder="What needs to be done?"i]
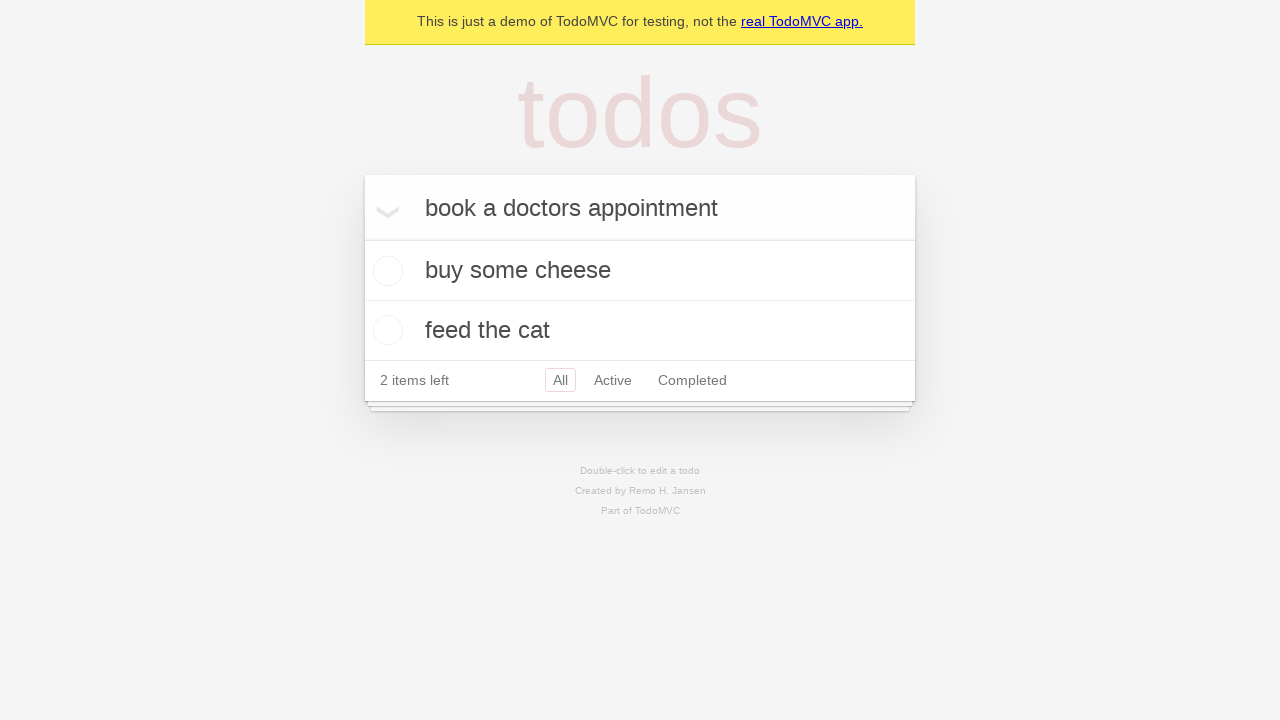

Pressed Enter to add 'book a doctors appointment' todo on internal:attr=[placeholder="What needs to be done?"i]
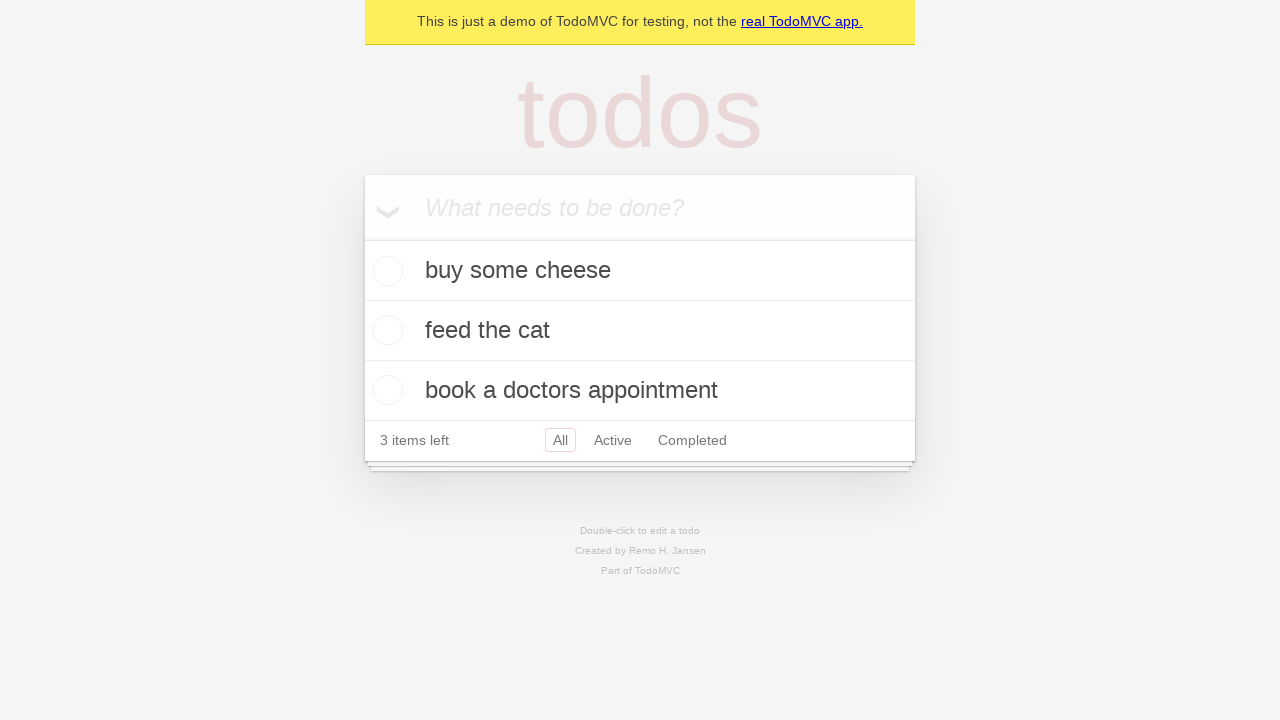

Checked the second todo item (feed the cat) at (385, 330) on internal:testid=[data-testid="todo-item"s] >> nth=1 >> internal:role=checkbox
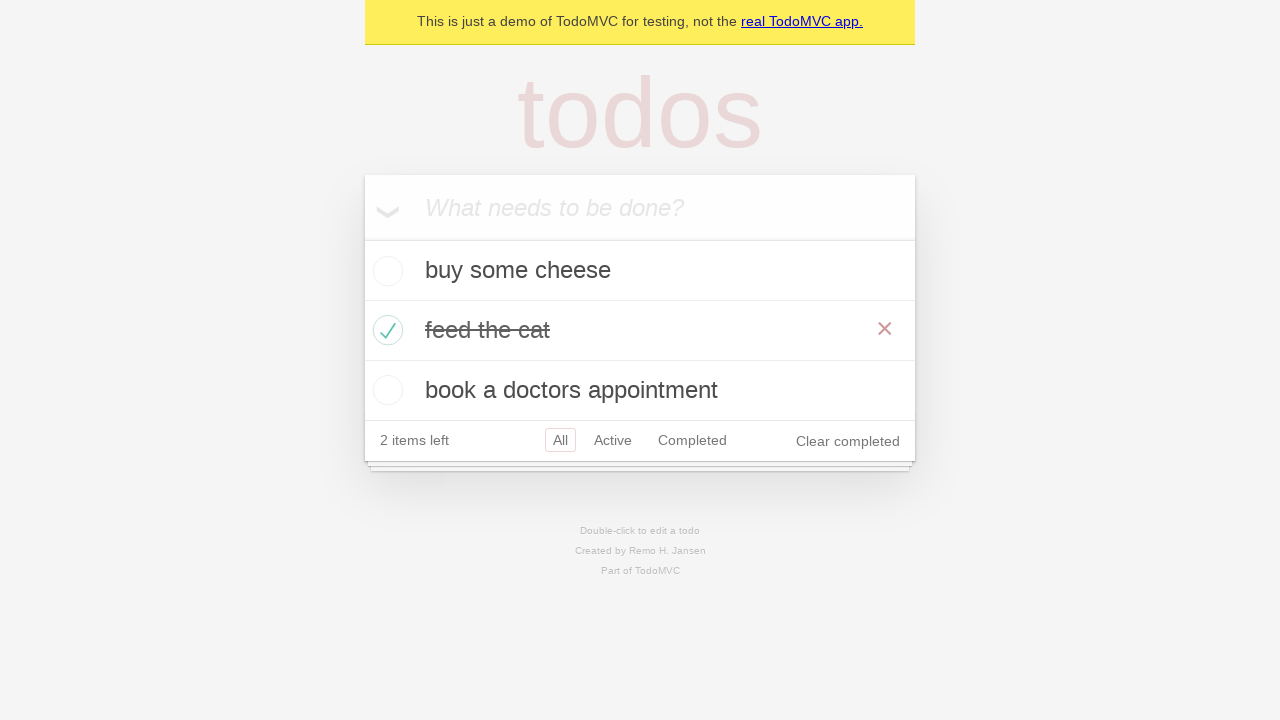

Clicked the 'Completed' filter link at (692, 440) on internal:role=link[name="Completed"i]
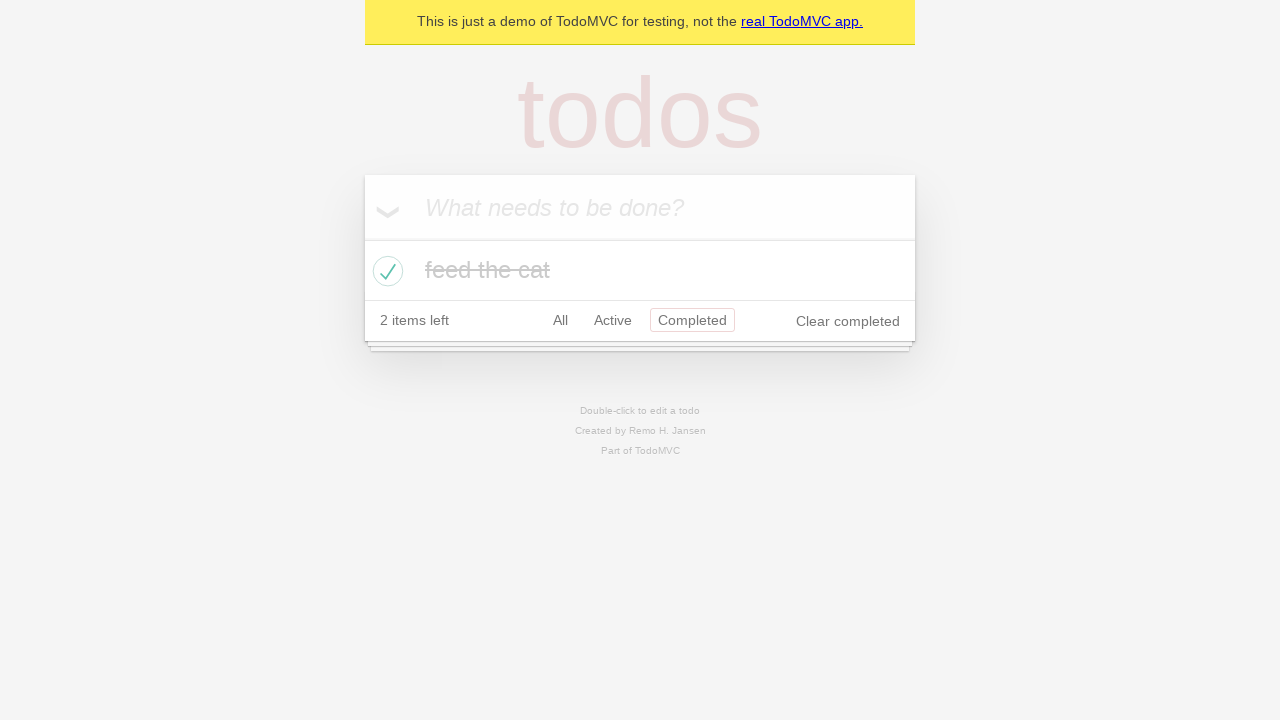

Completed items filter applied and todo items loaded
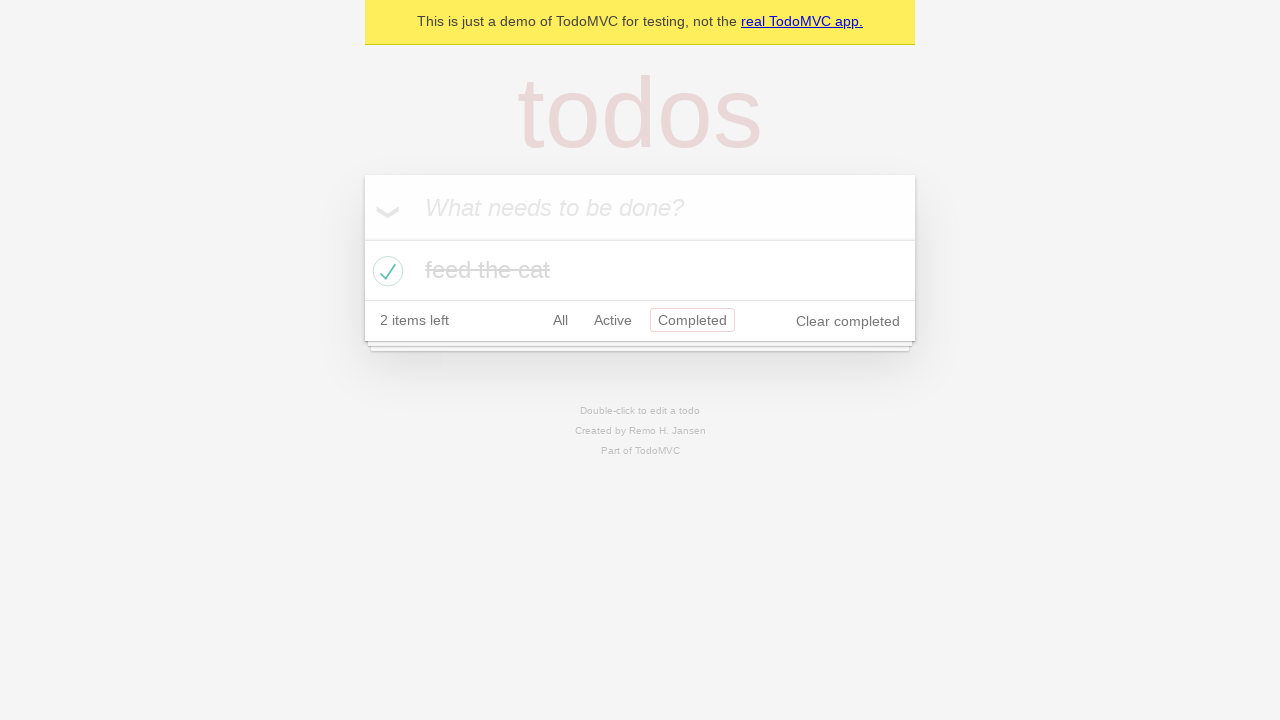

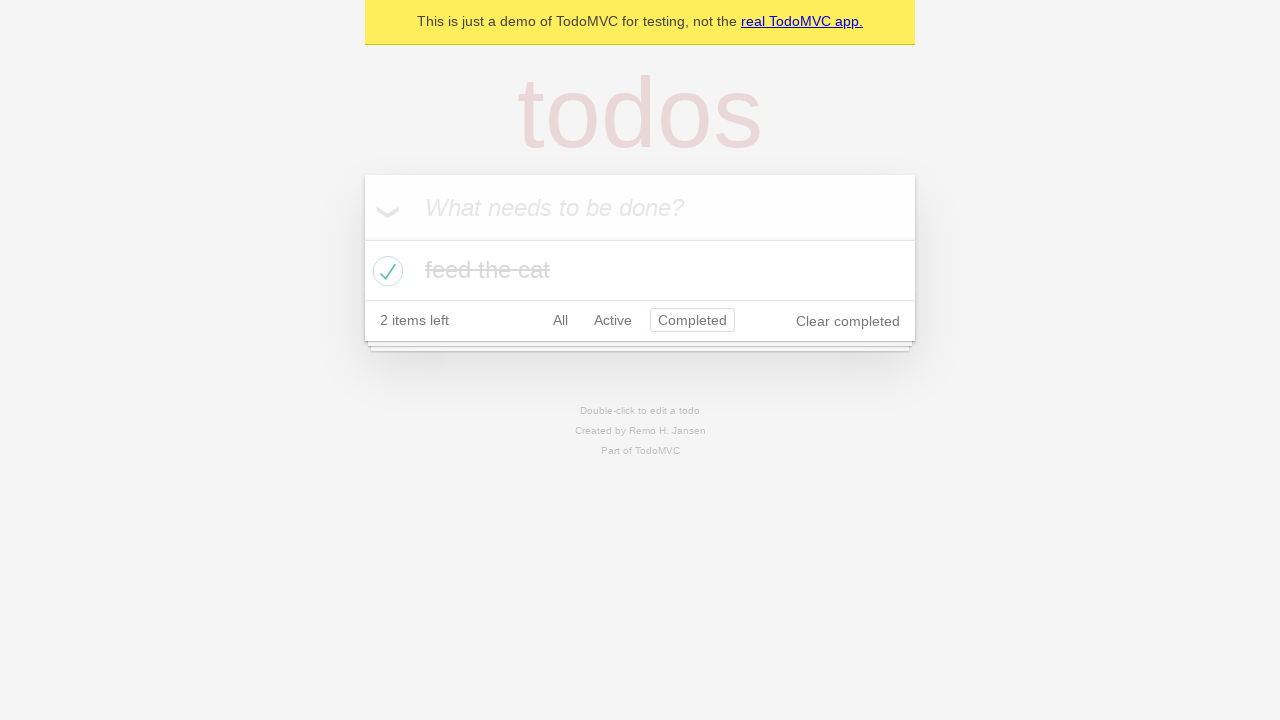